Tests adding and removing elements dynamically by clicking add button multiple times and then deleting elements, verifying the count changes

Starting URL: https://the-internet.herokuapp.com/add_remove_elements/

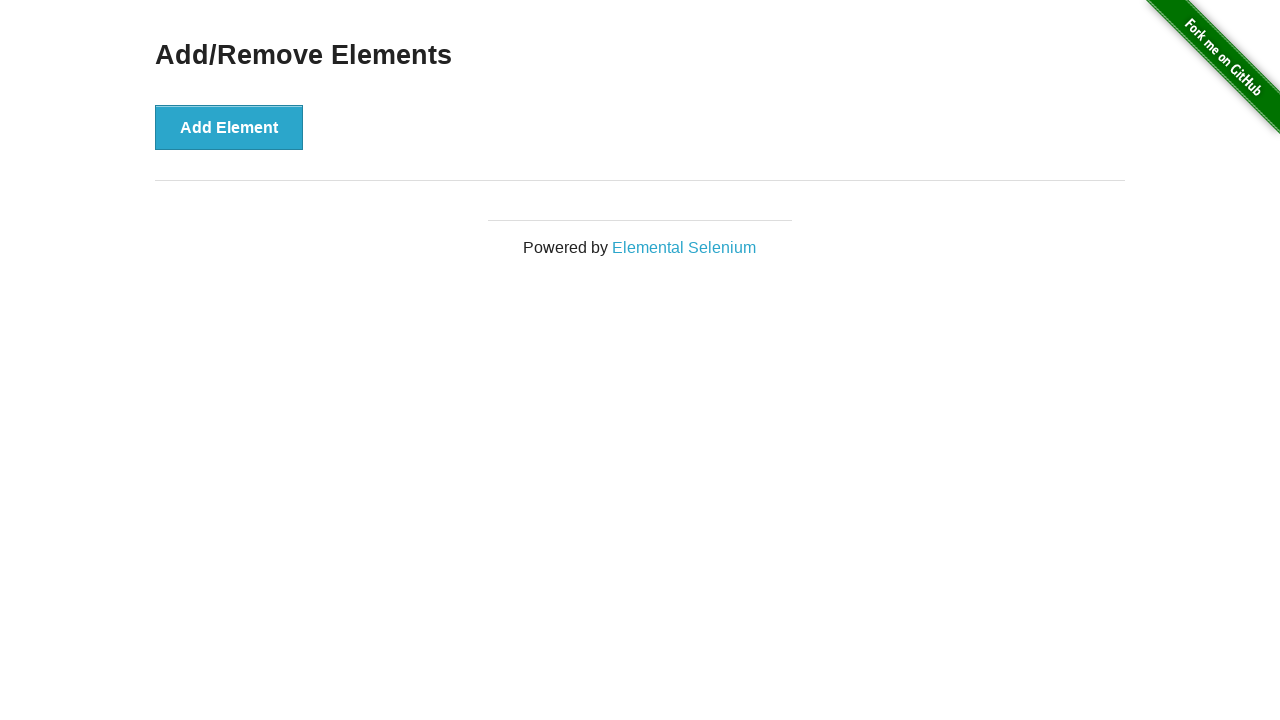

Clicked add element button (first time) at (229, 127) on button[onclick="addElement()"]
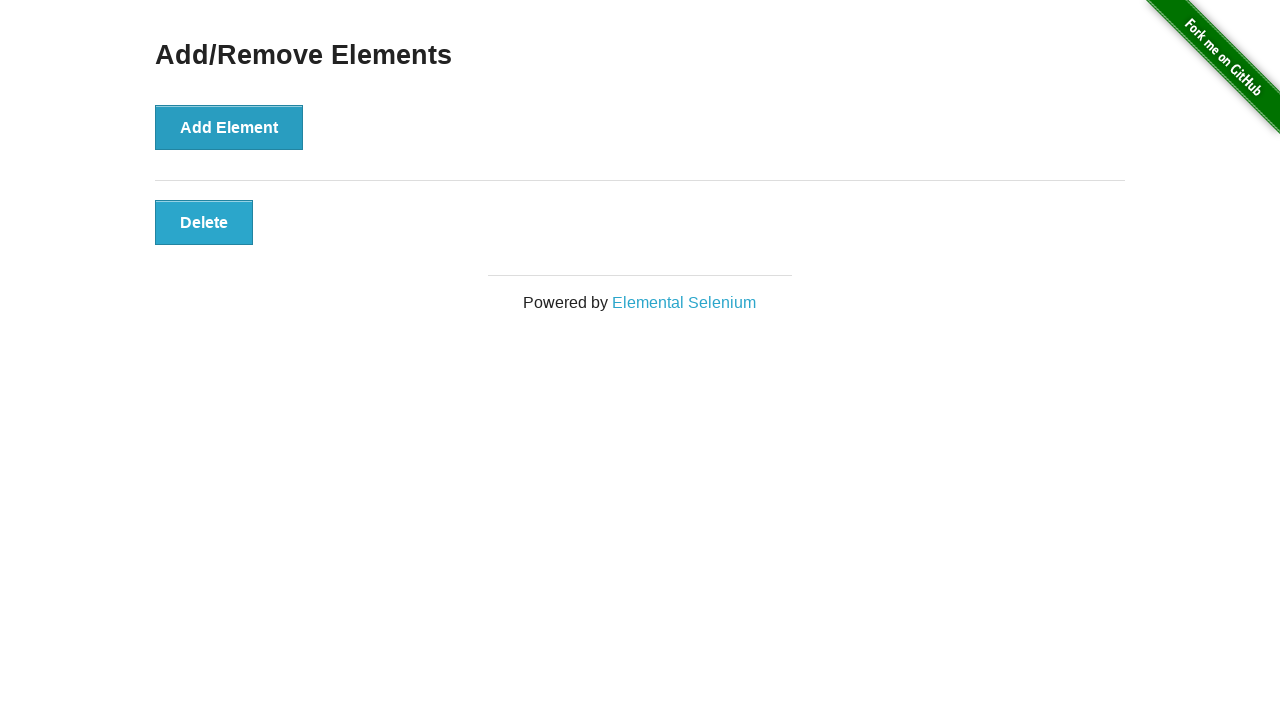

Clicked add element button (second time) at (229, 127) on button[onclick="addElement()"]
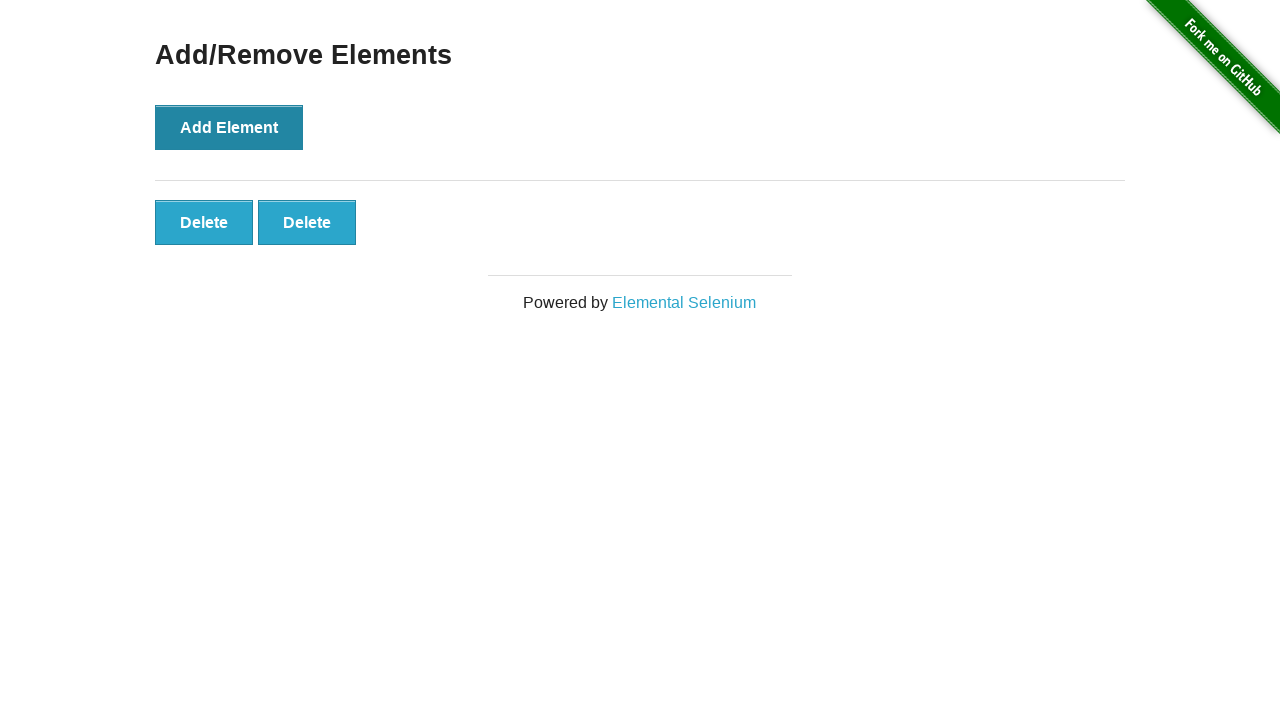

Clicked add element button (third time) at (229, 127) on button[onclick="addElement()"]
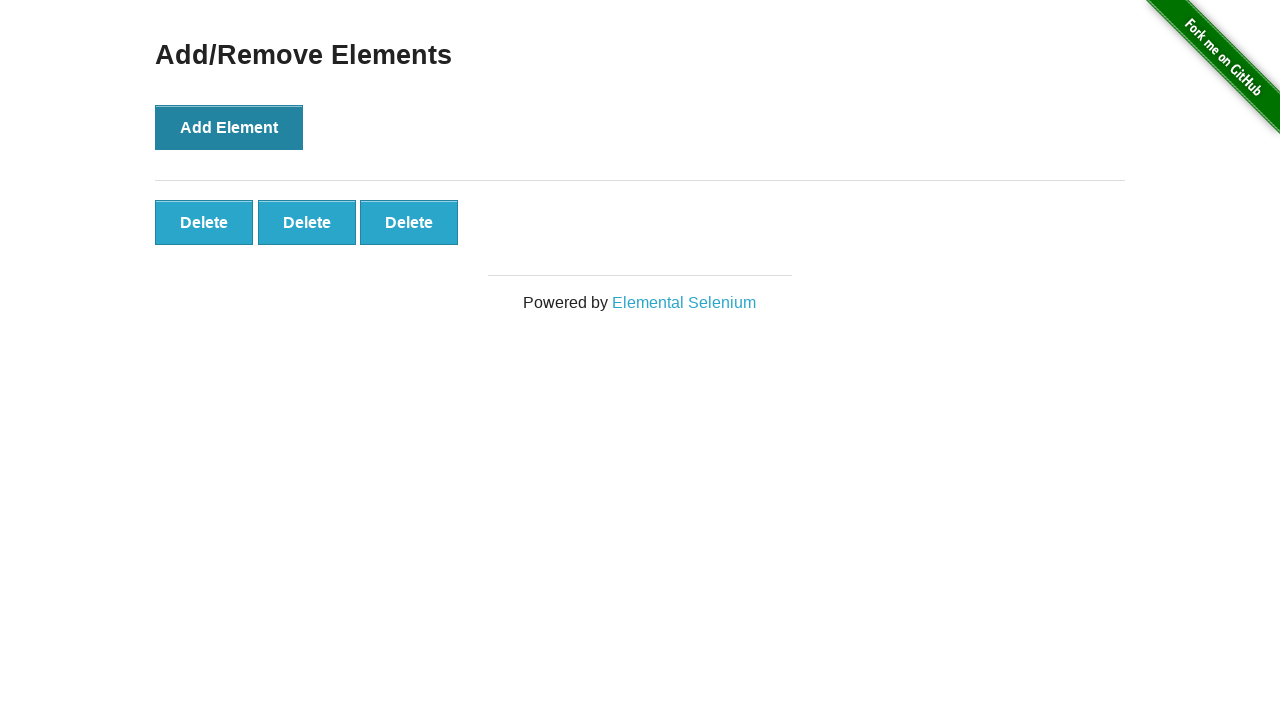

Waited for delete buttons to appear
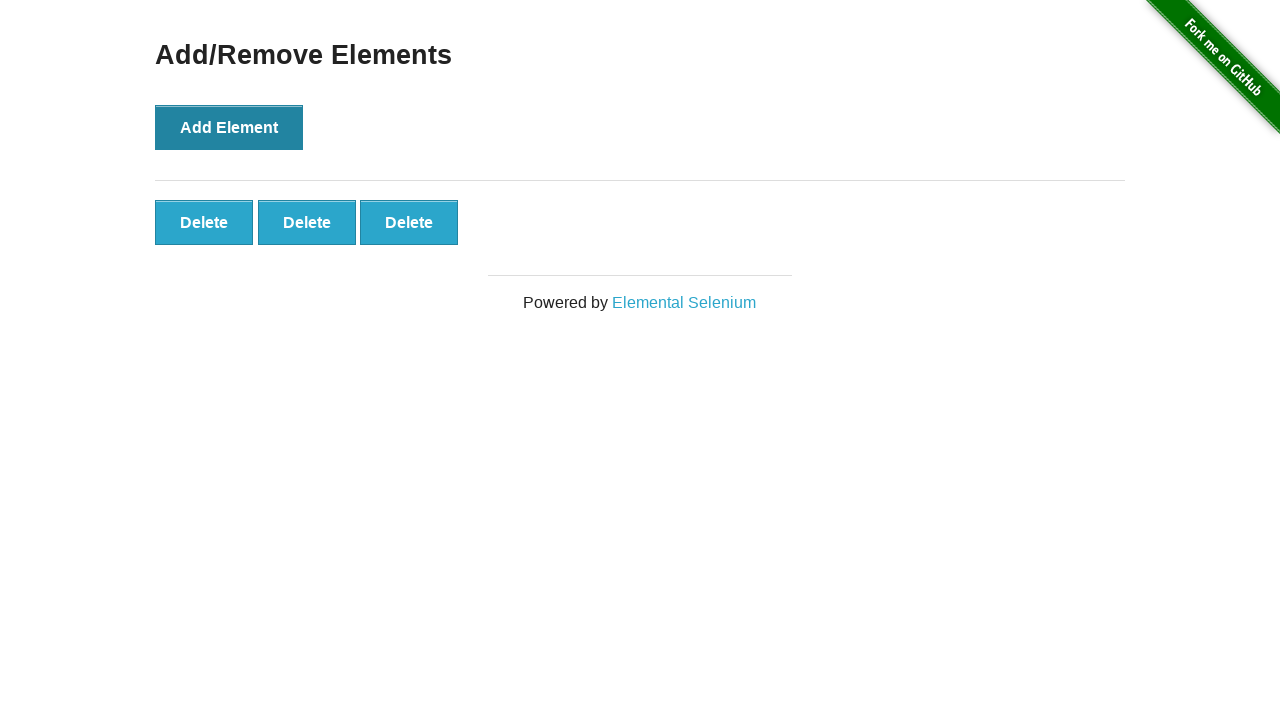

Clicked the first delete button to remove an element at (204, 222) on (//button[normalize-space()="Delete"])[1]
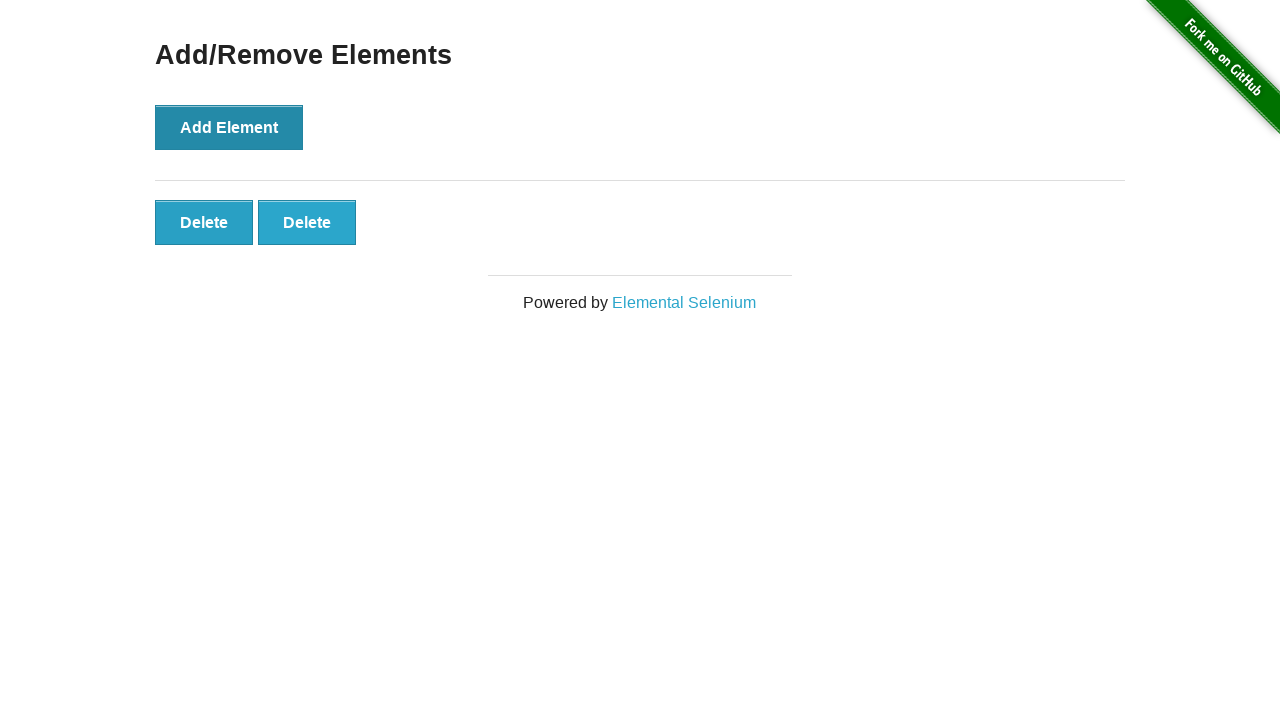

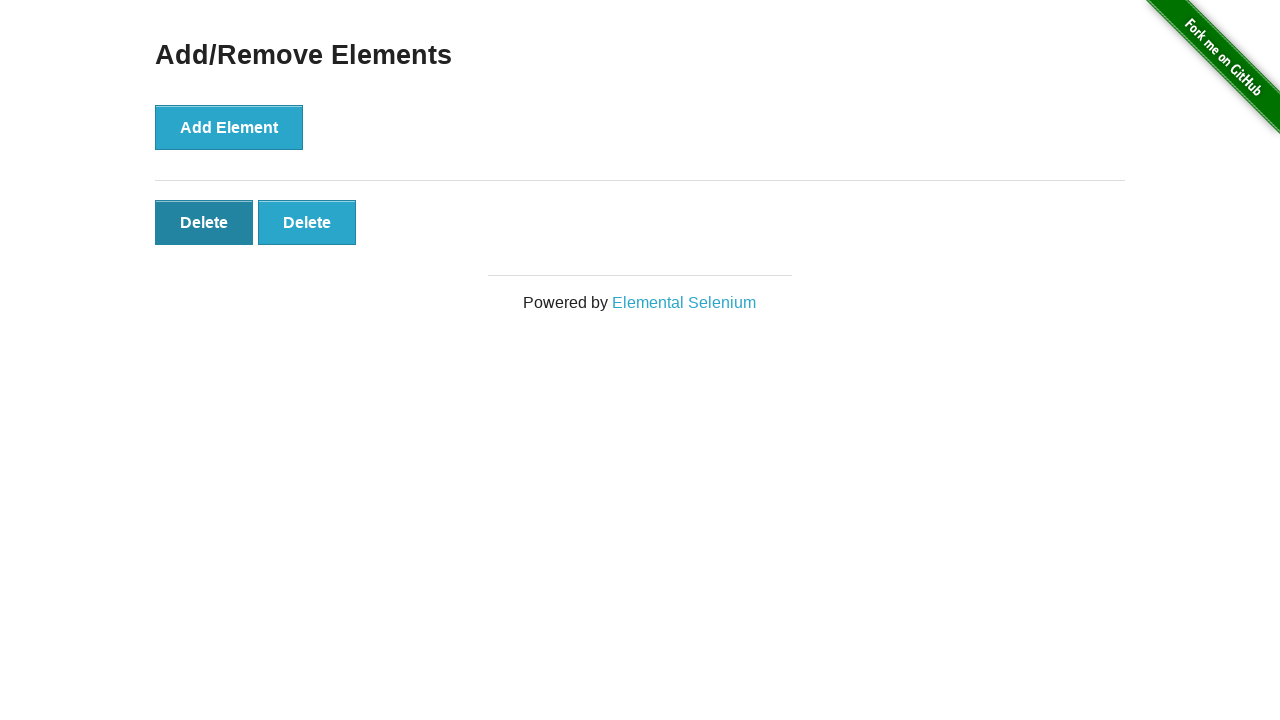